Tests table sorting functionality and searches for a specific item's price across paginated results

Starting URL: https://rahulshettyacademy.com/seleniumPractise/#/offers

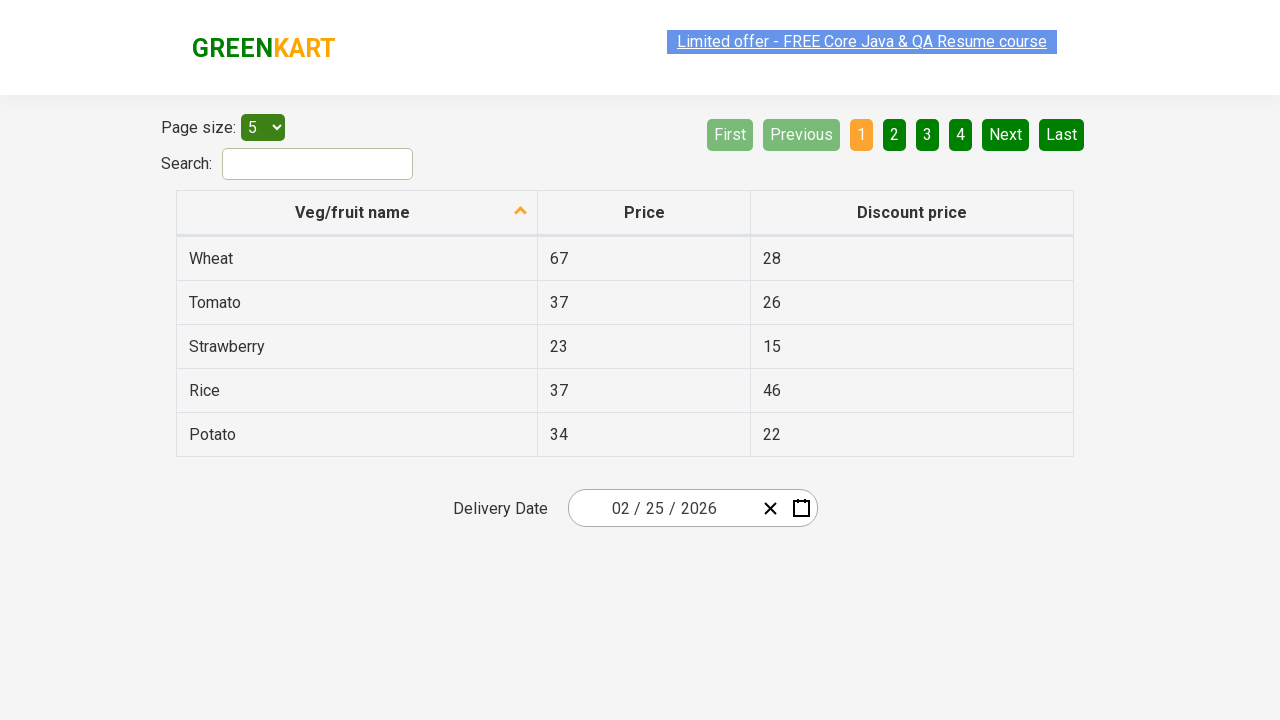

Clicked first column header to sort table at (357, 213) on xpath=//tr/th[1]
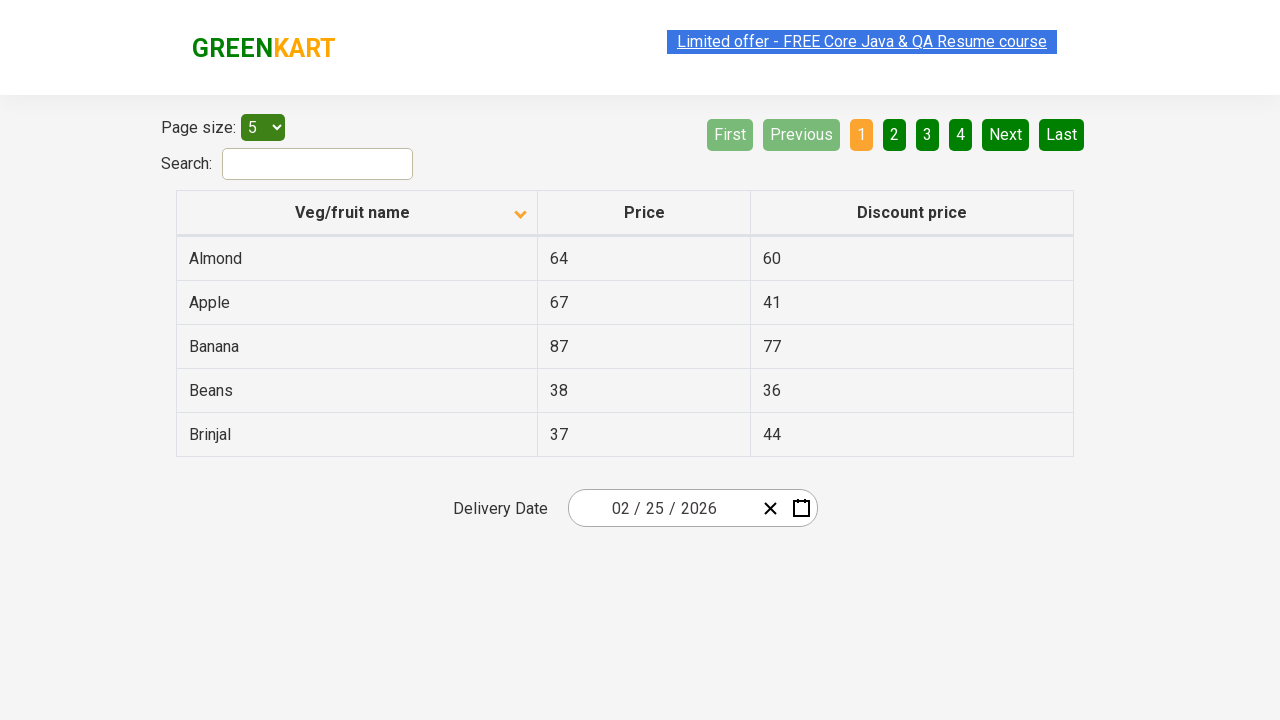

Retrieved all text contents from first column
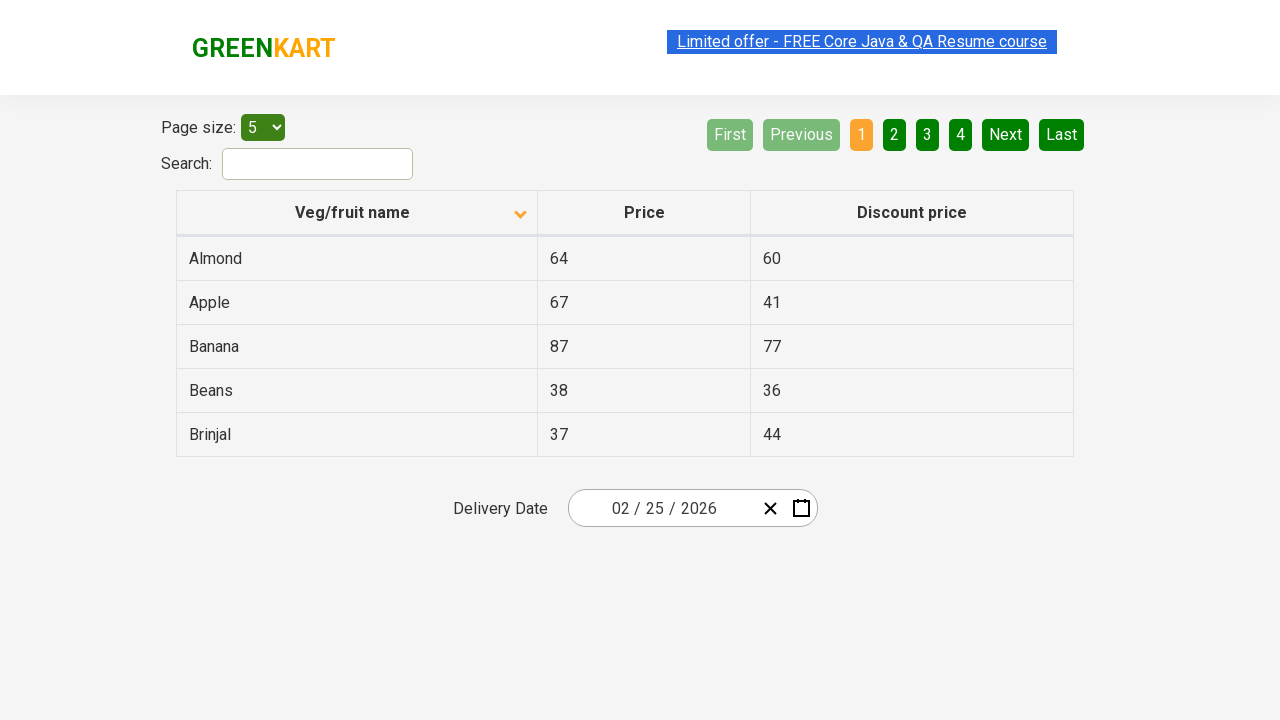

Verified that table is properly sorted in ascending order
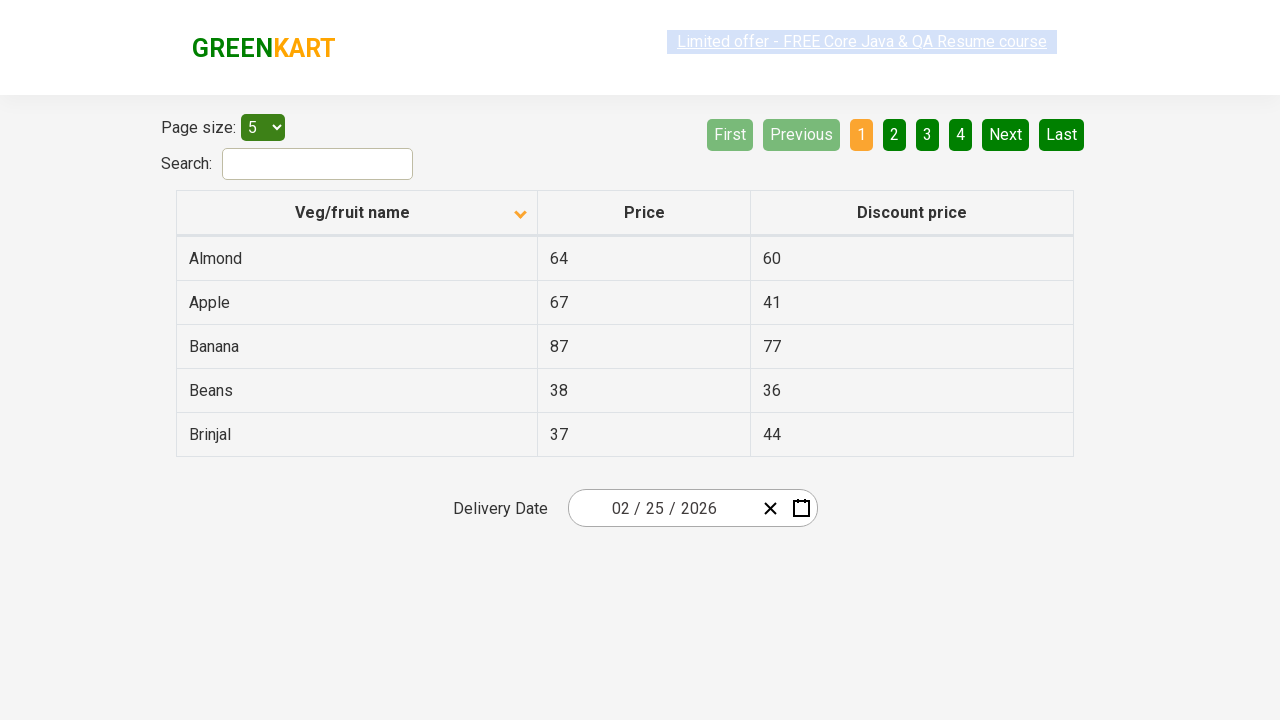

Searched for Rice in current page
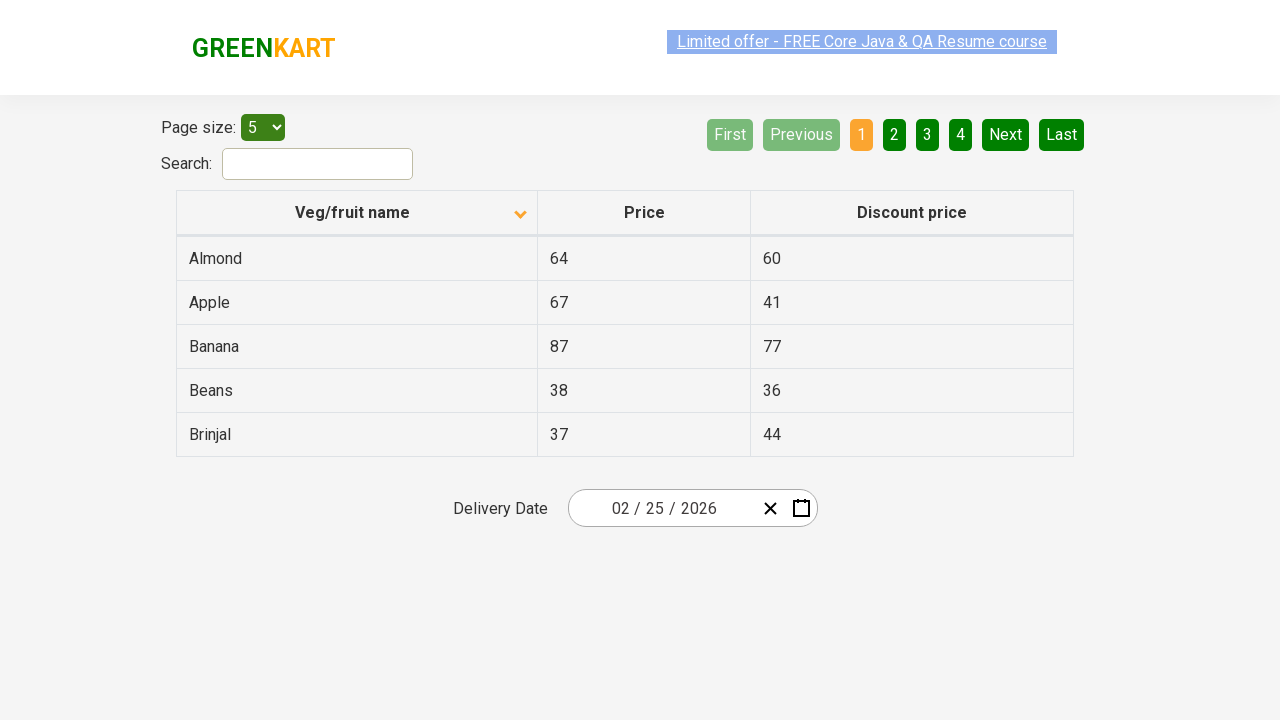

Rice not found on current page, navigated to next page at (1006, 134) on xpath=//a[@aria-label='Next']
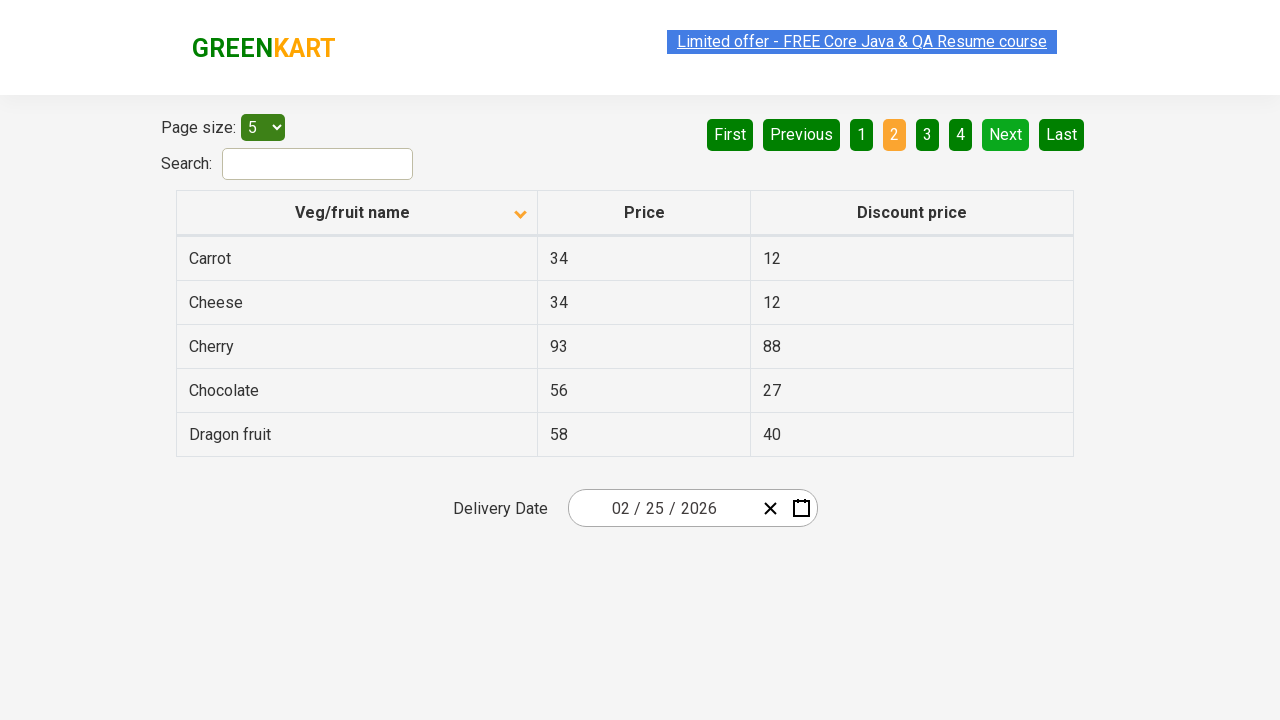

Searched for Rice in current page
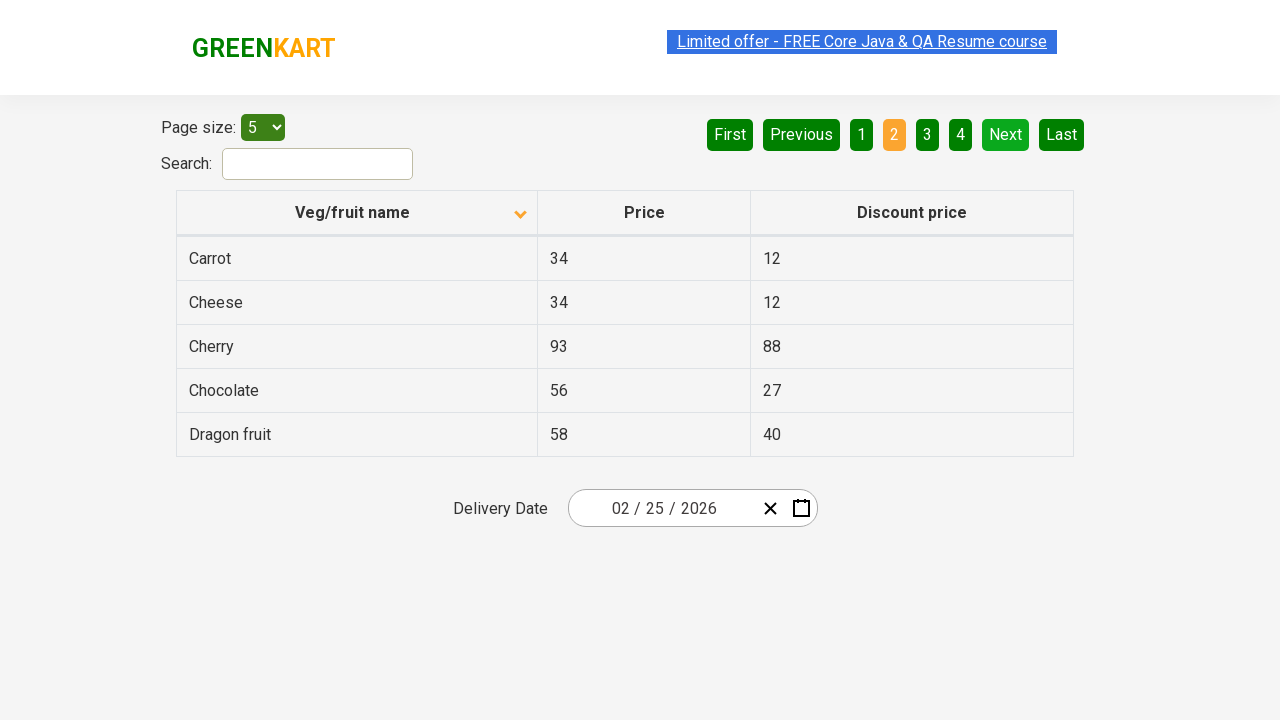

Rice not found on current page, navigated to next page at (1006, 134) on xpath=//a[@aria-label='Next']
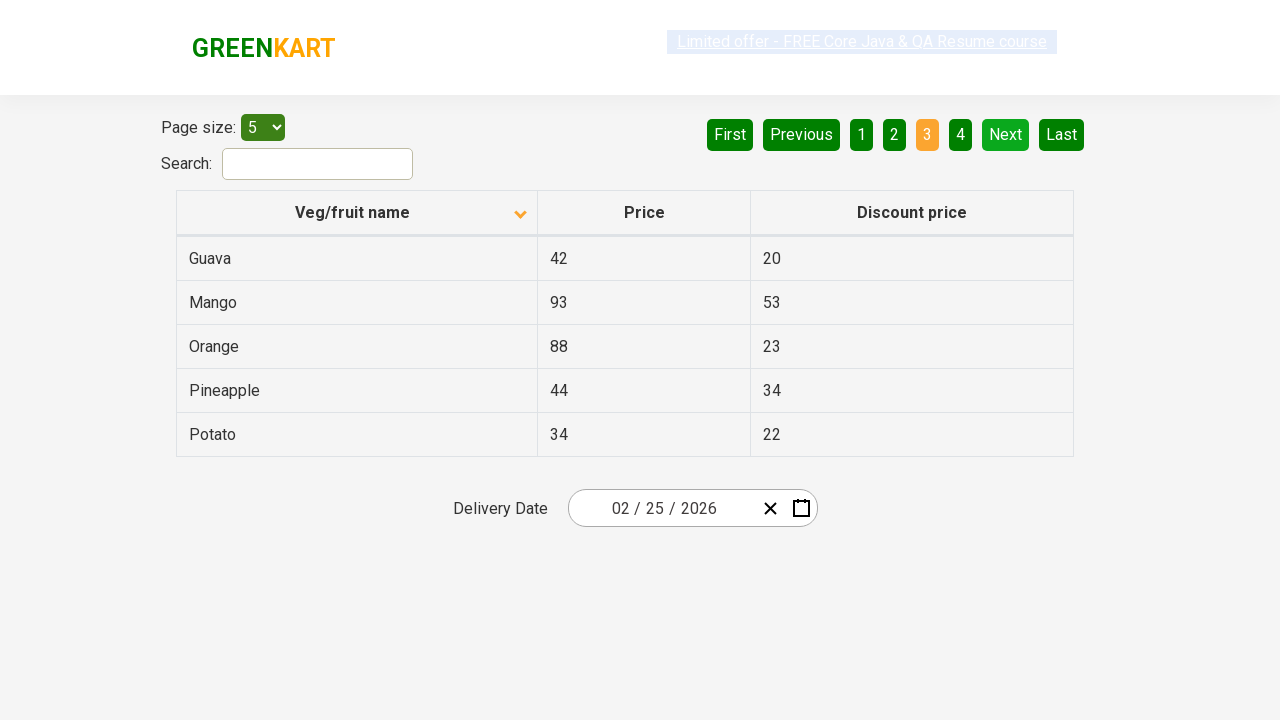

Searched for Rice in current page
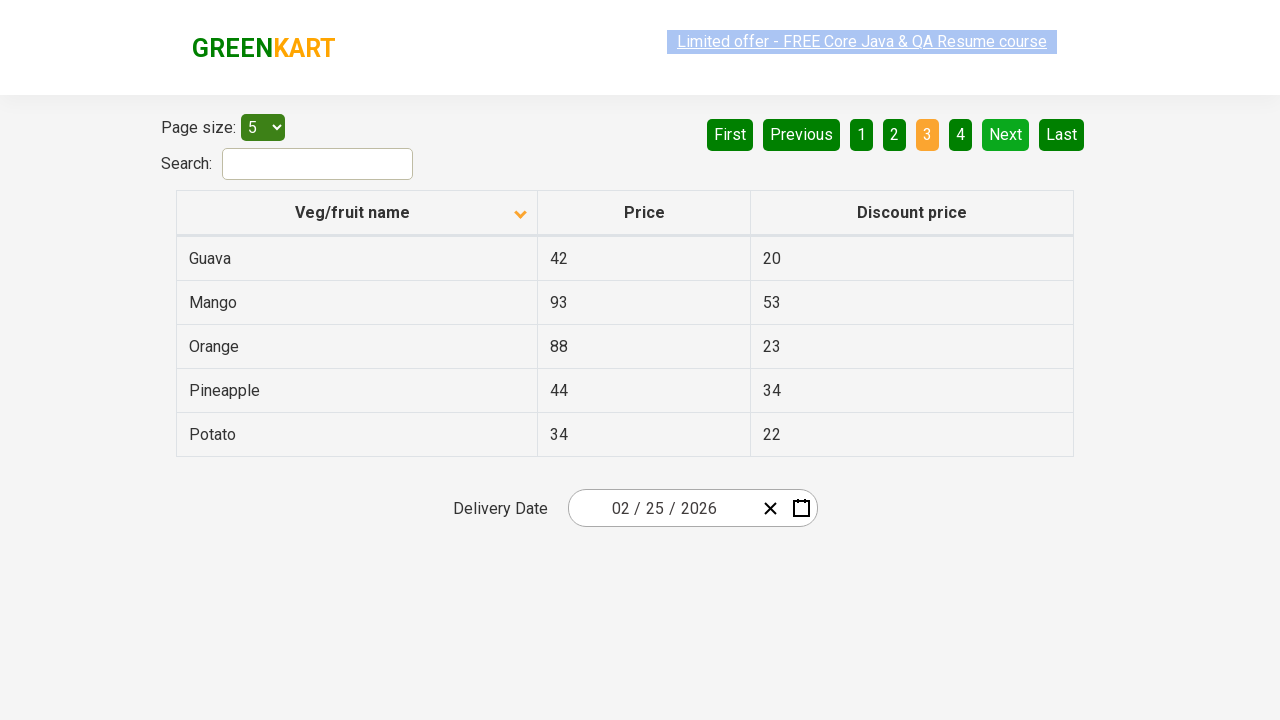

Rice not found on current page, navigated to next page at (1006, 134) on xpath=//a[@aria-label='Next']
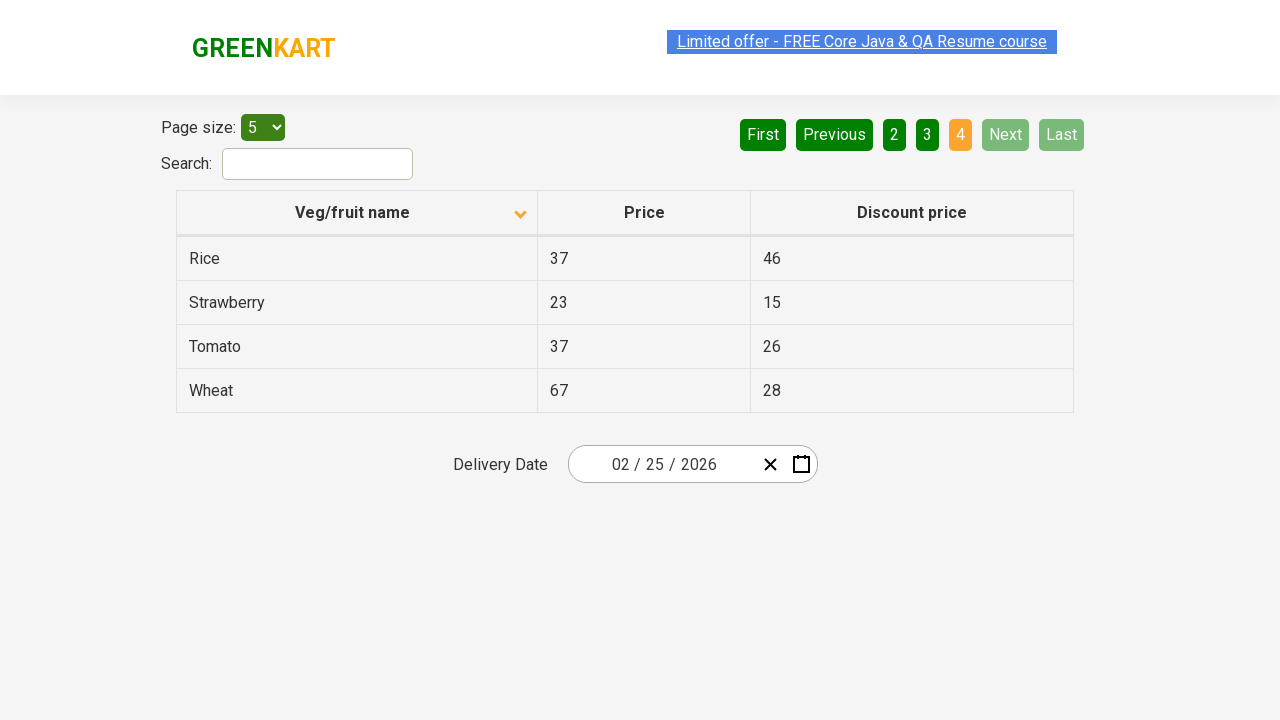

Searched for Rice in current page
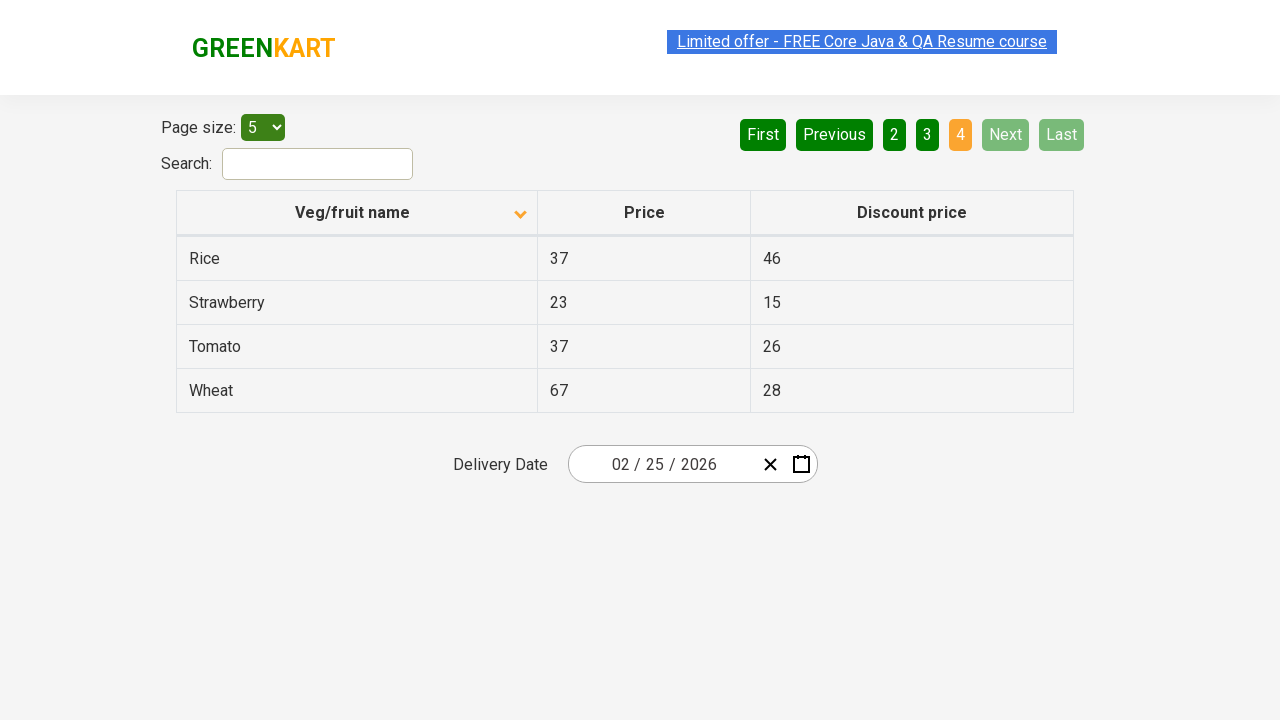

Found Rice and retrieved its price: 37
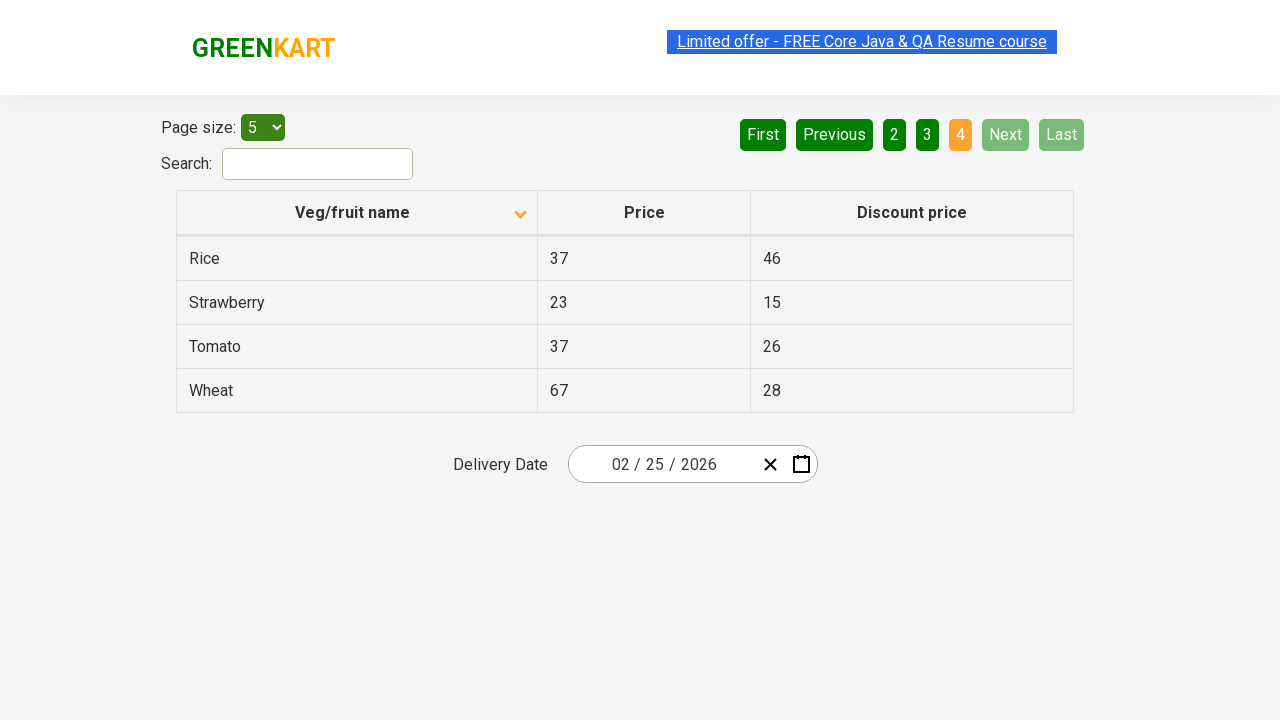

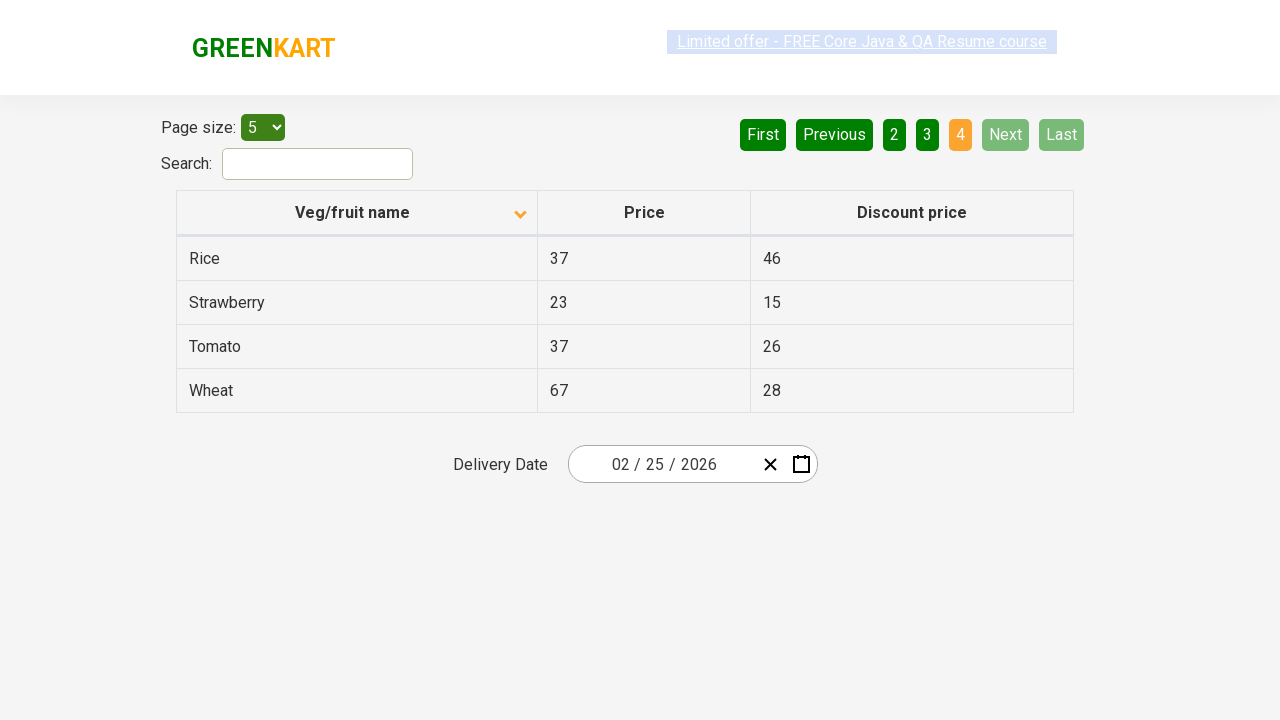